Tests JavaScript confirmation alert handling by clicking a button to trigger a confirm dialog, then dismissing it with the cancel button.

Starting URL: https://the-internet.herokuapp.com/javascript_alerts

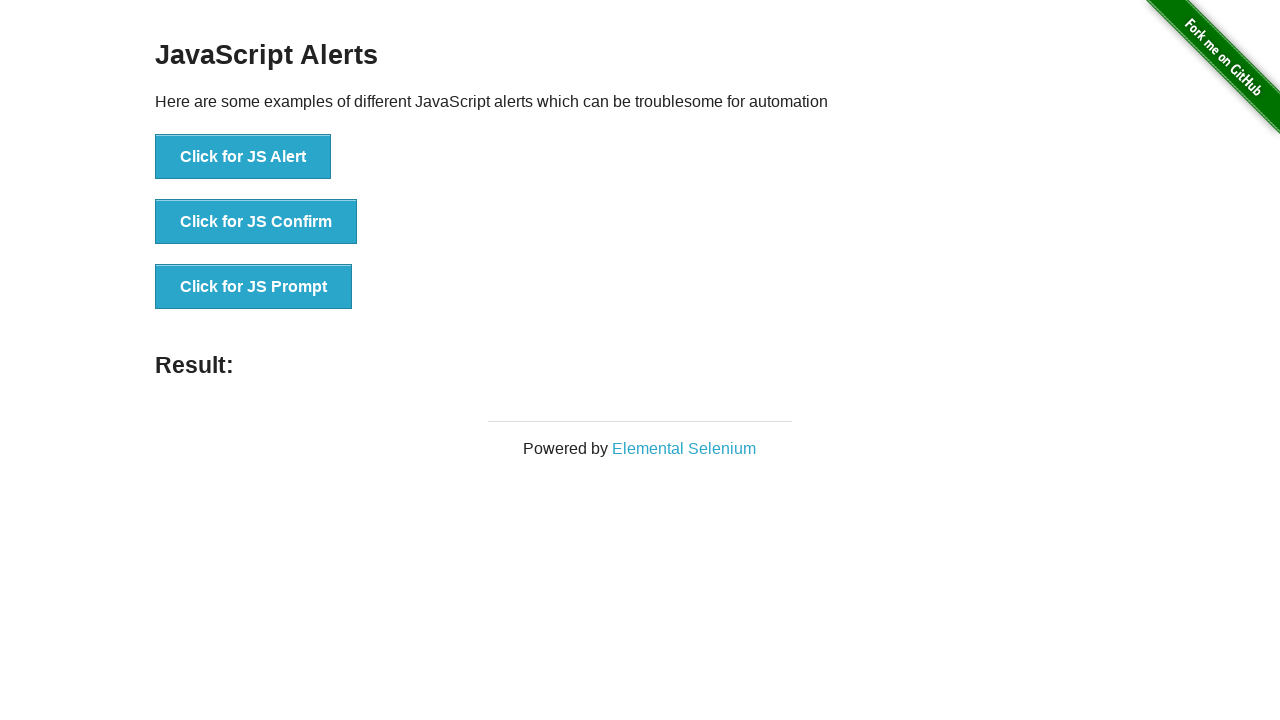

Registered dialog handler to dismiss confirmation alerts
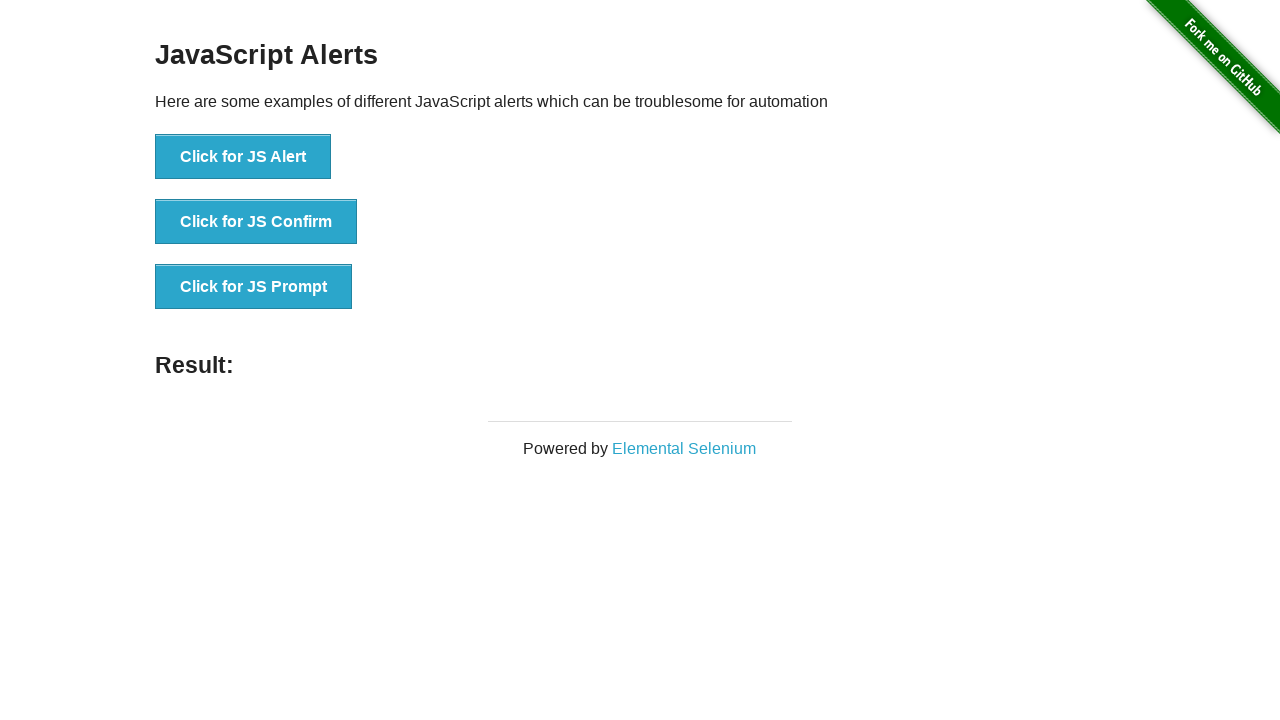

Clicked the JS Confirm button to trigger confirmation dialog at (256, 222) on xpath=//button[text()='Click for JS Confirm']
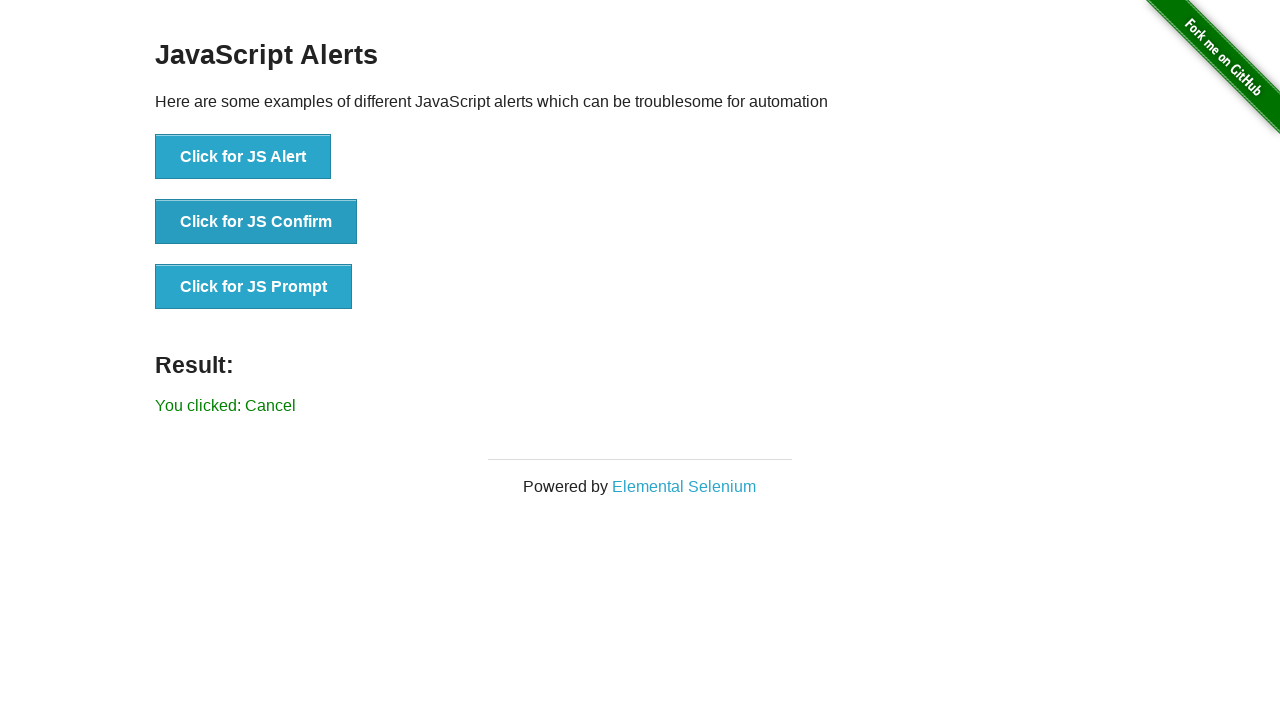

Result element loaded after dismissing confirmation dialog
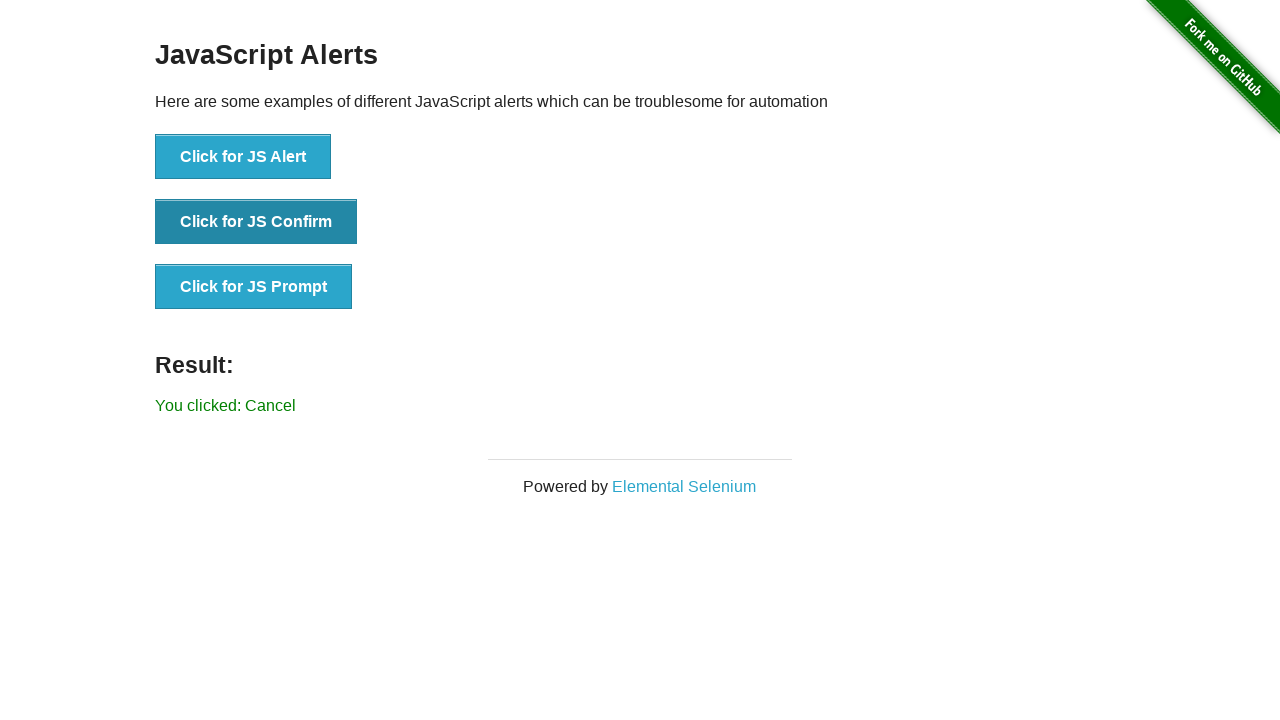

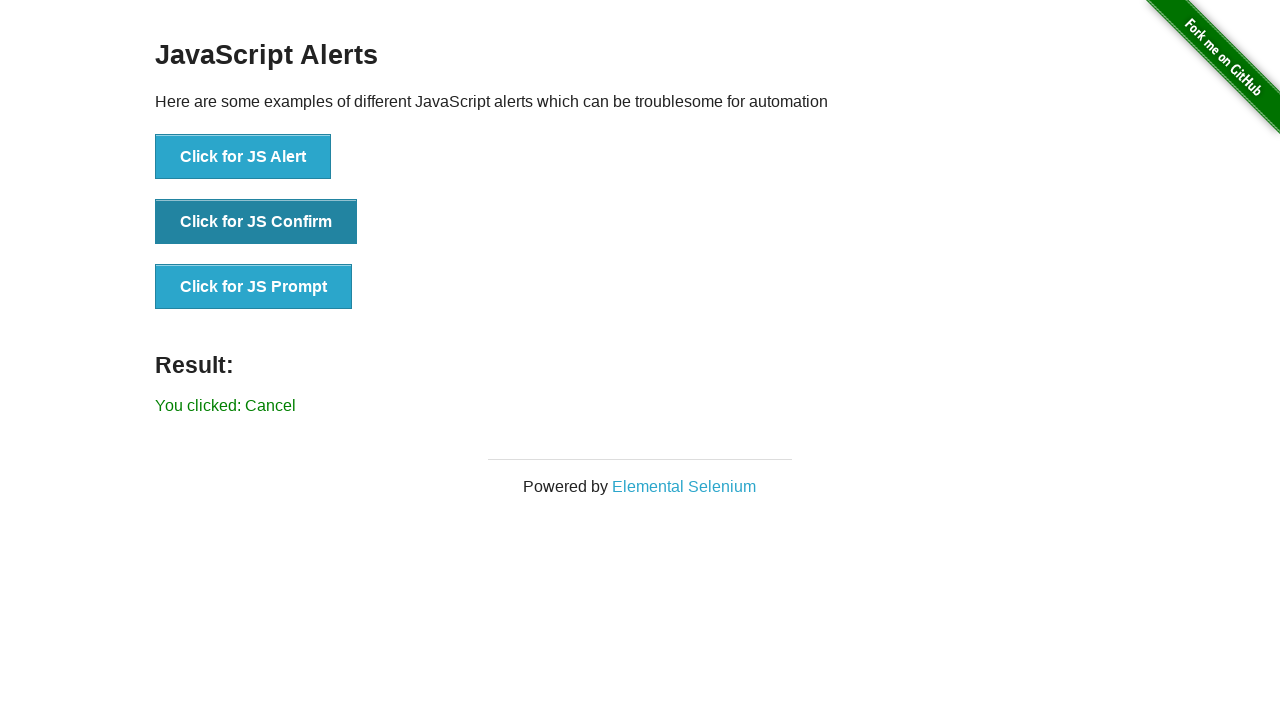